Tests editable/searchable dropdown by clicking the search input and selecting countries like "Angola", "Belgium", and "Austria"

Starting URL: https://react.semantic-ui.com/maximize/dropdown-example-search-selection/

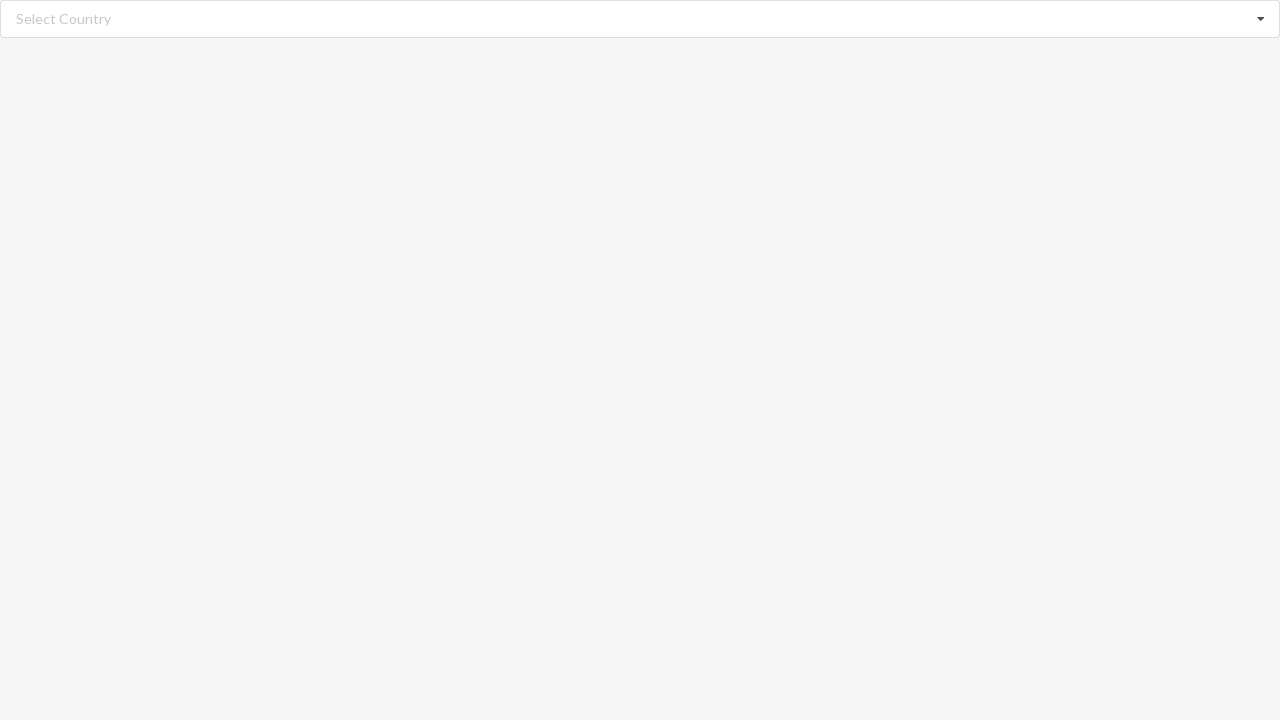

Clicked search input to open dropdown at (641, 19) on input.search
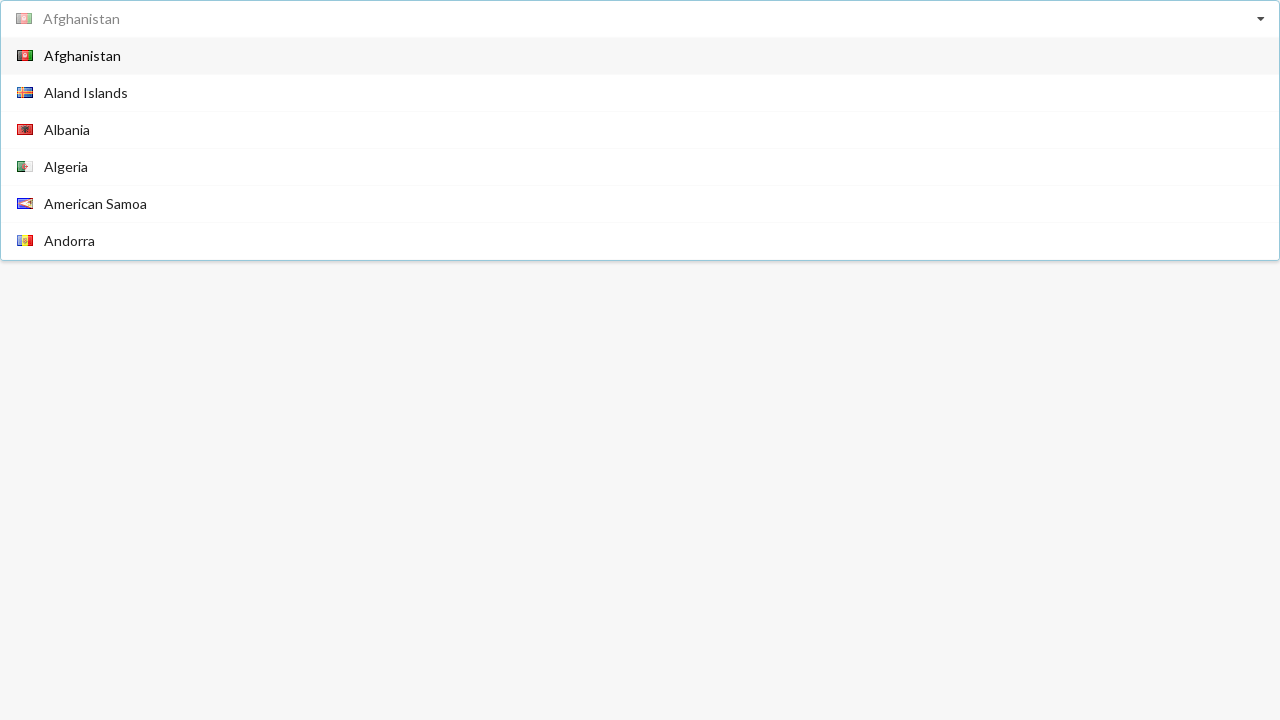

Dropdown items loaded
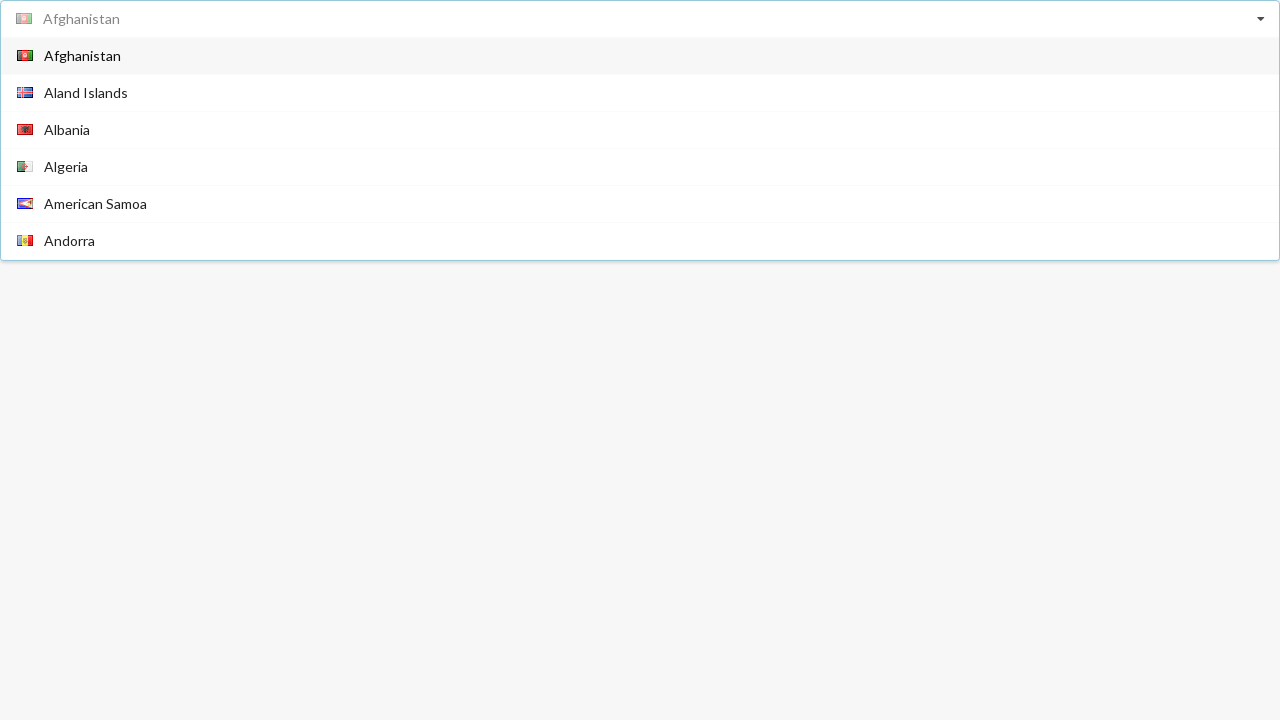

Selected 'Angola' from dropdown at (66, 148) on span.text:has-text('Angola')
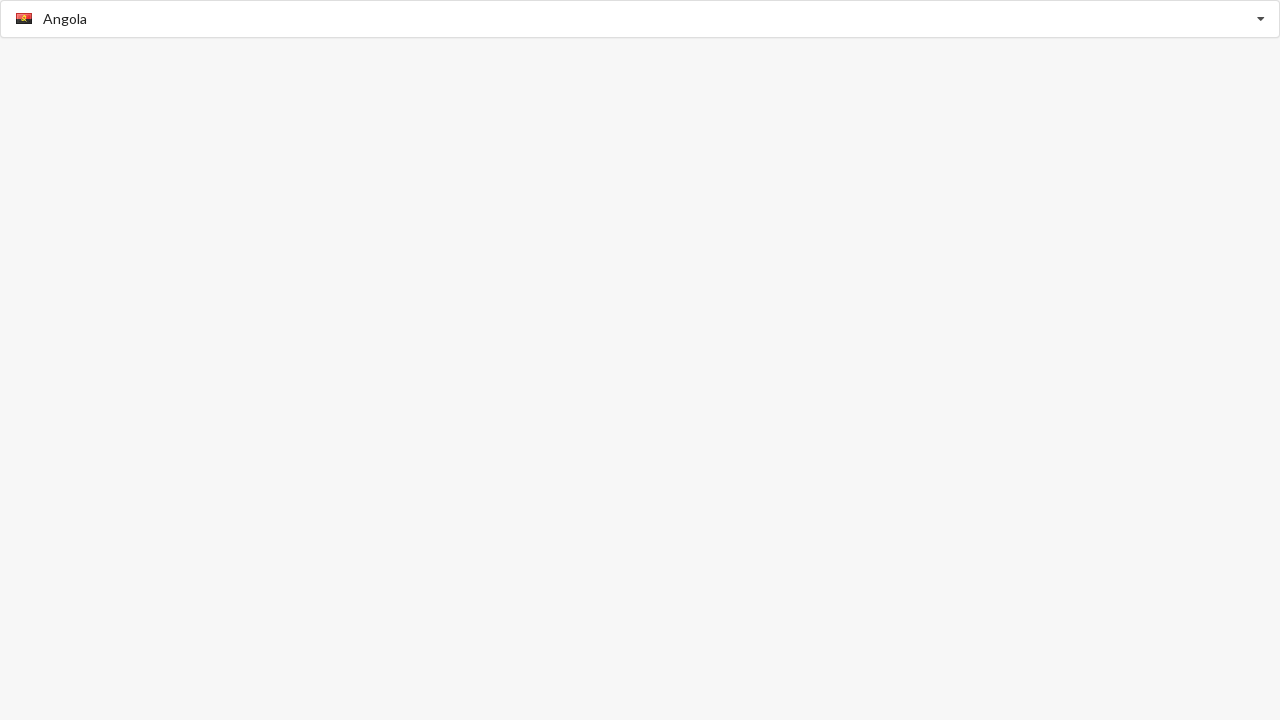

Verified 'Angola' is selected
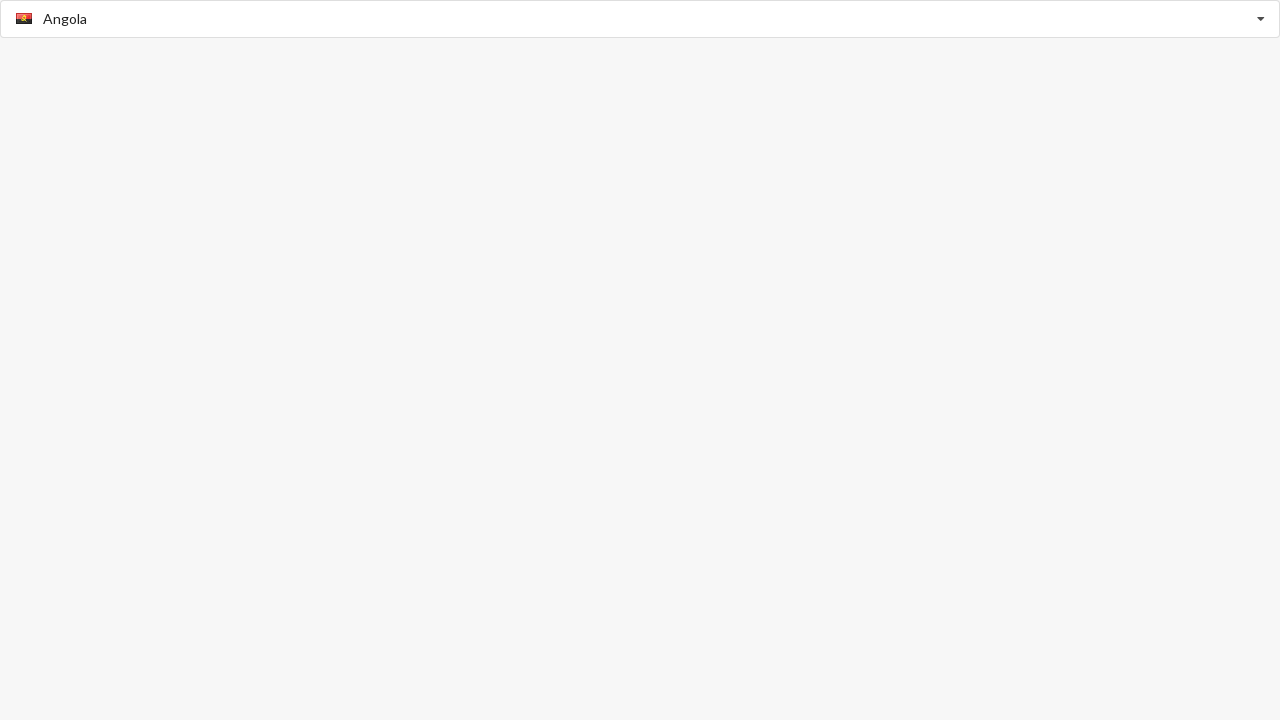

Clicked search input to open dropdown again at (641, 19) on input.search
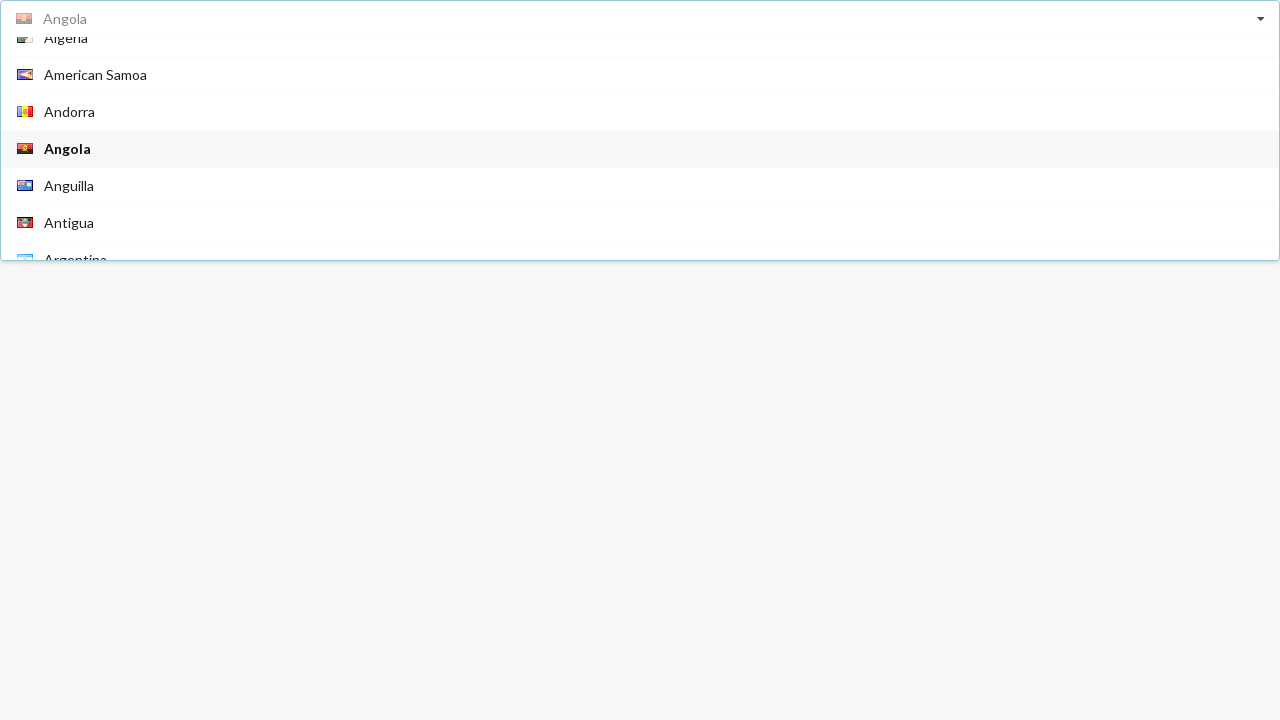

Dropdown items loaded for Belgium selection
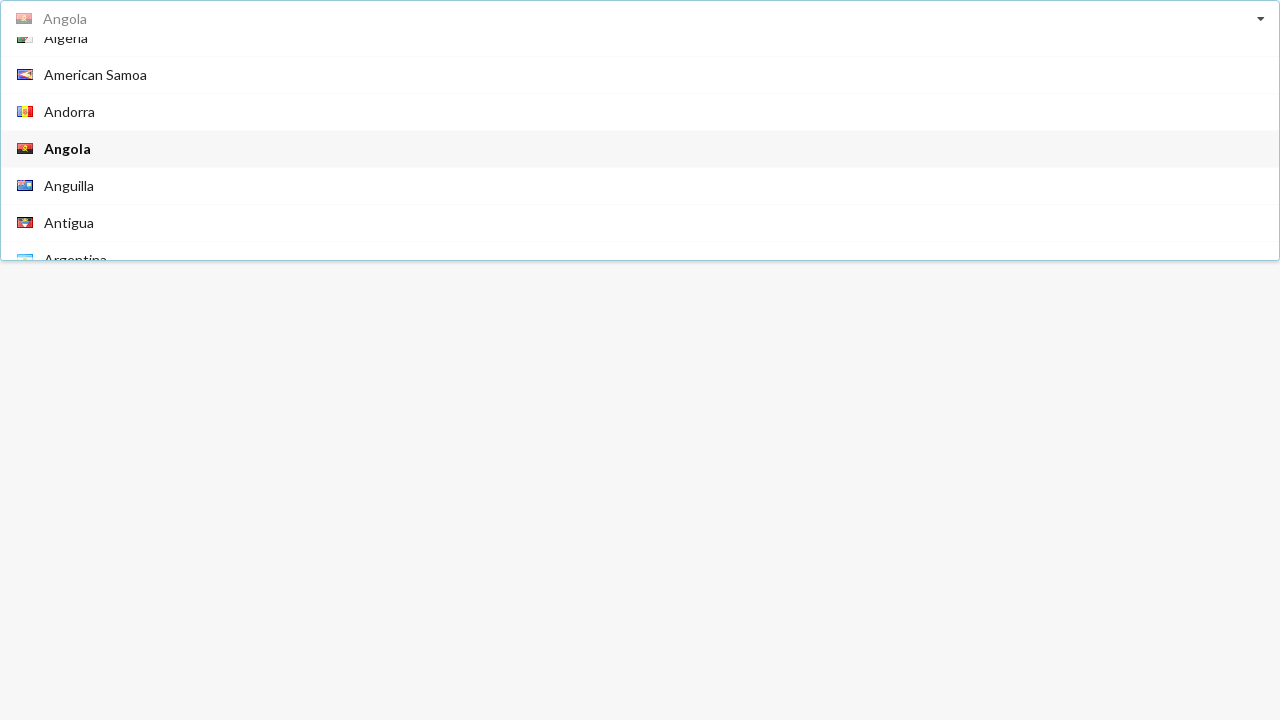

Selected 'Belgium' from dropdown at (69, 168) on span.text:has-text('Belgium')
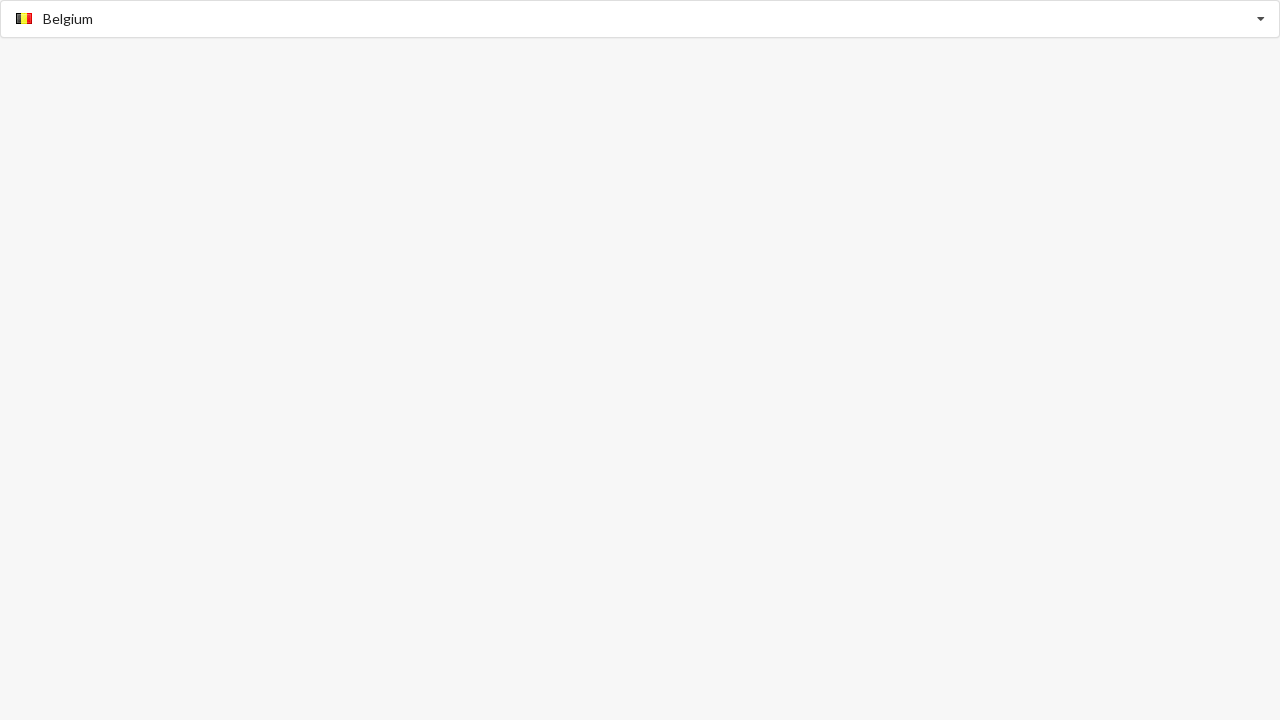

Verified 'Belgium' is selected
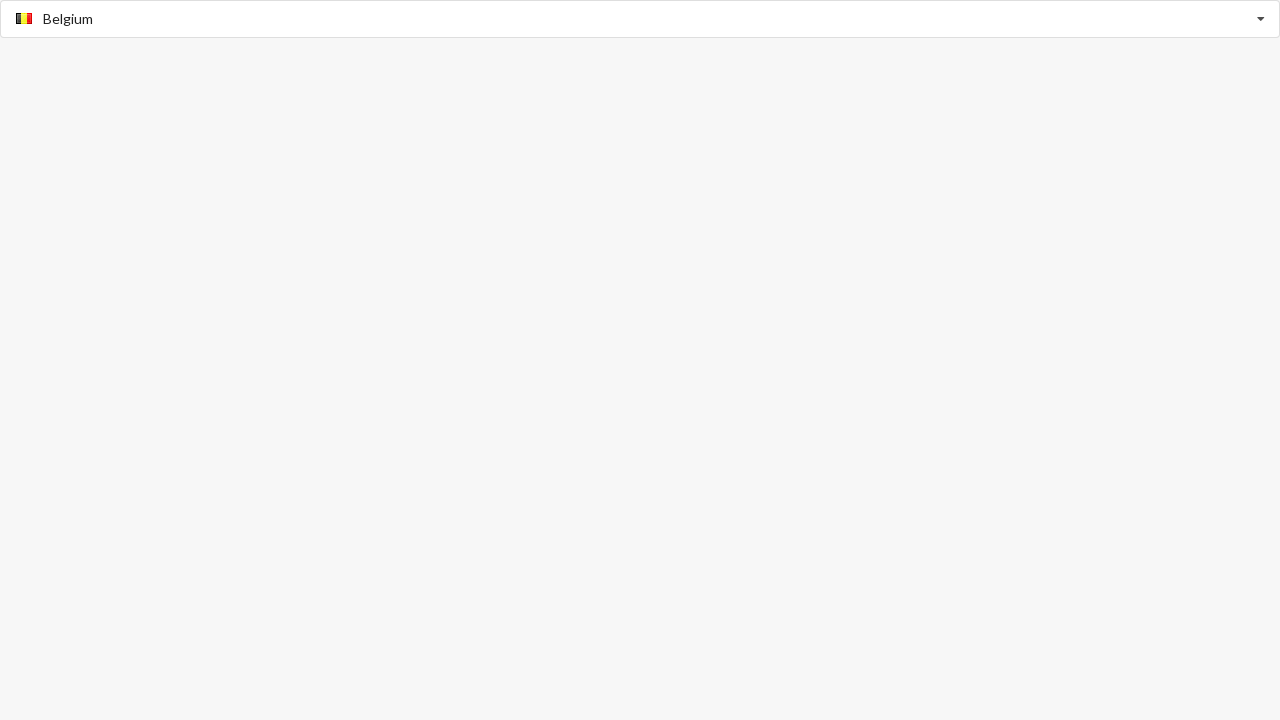

Clicked search input to open dropdown for Austria selection at (641, 19) on input.search
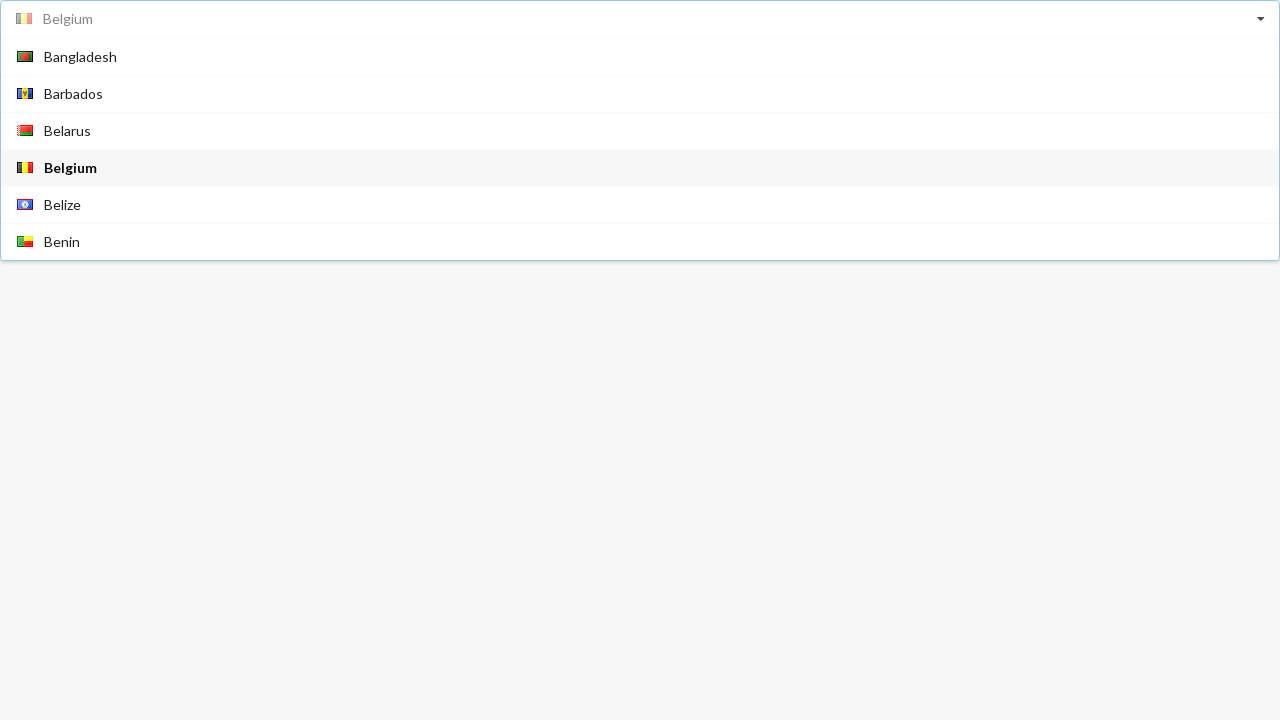

Dropdown items loaded for Austria selection
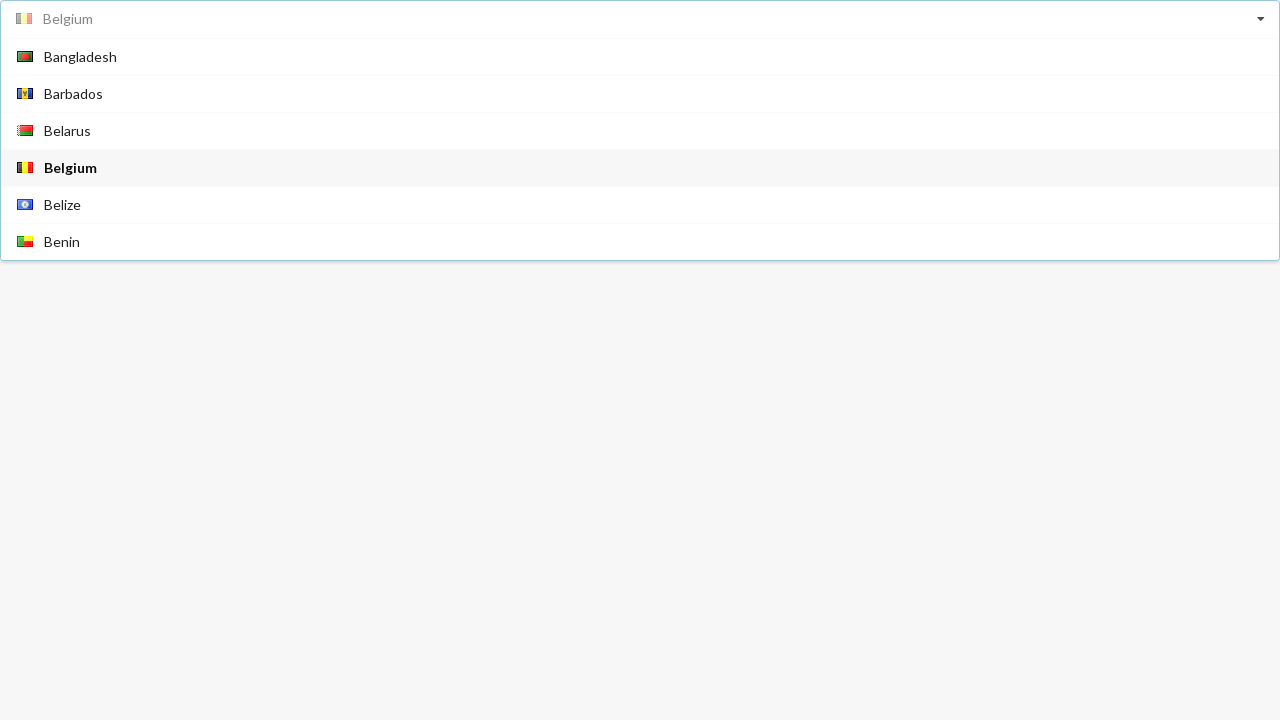

Selected 'Austria' from dropdown at (67, 148) on span.text:has-text('Austria')
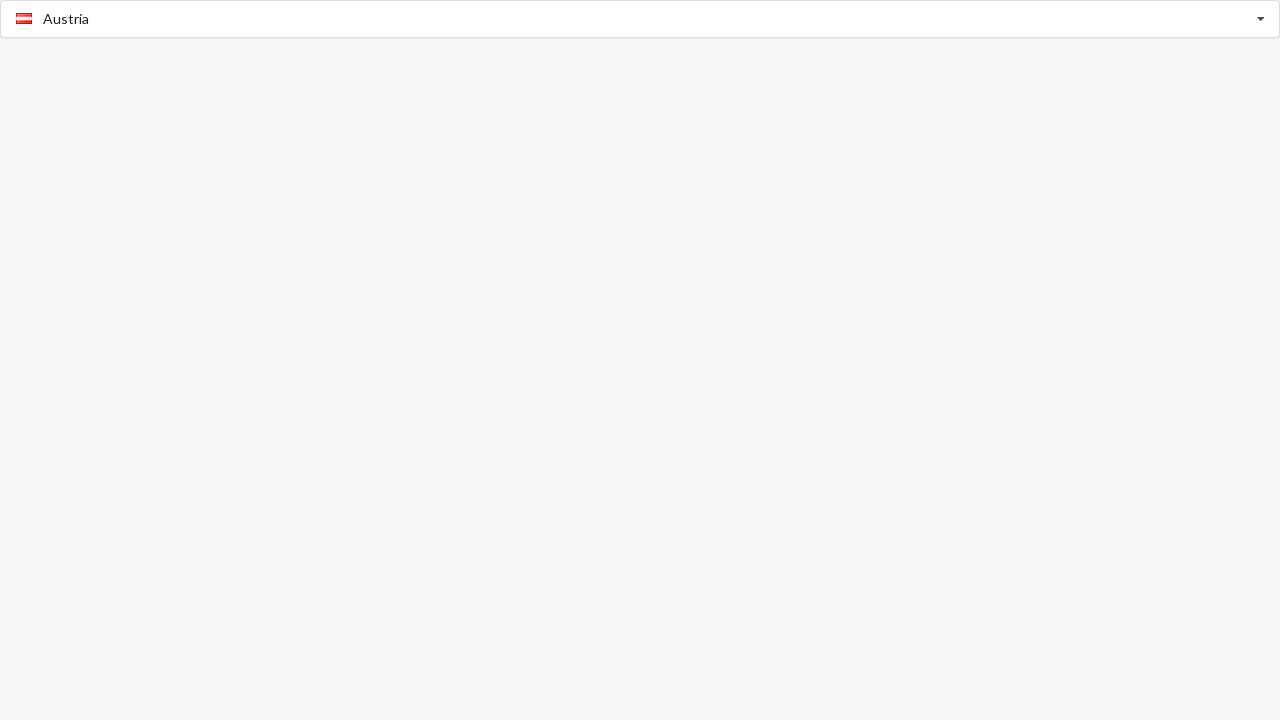

Verified 'Austria' is selected
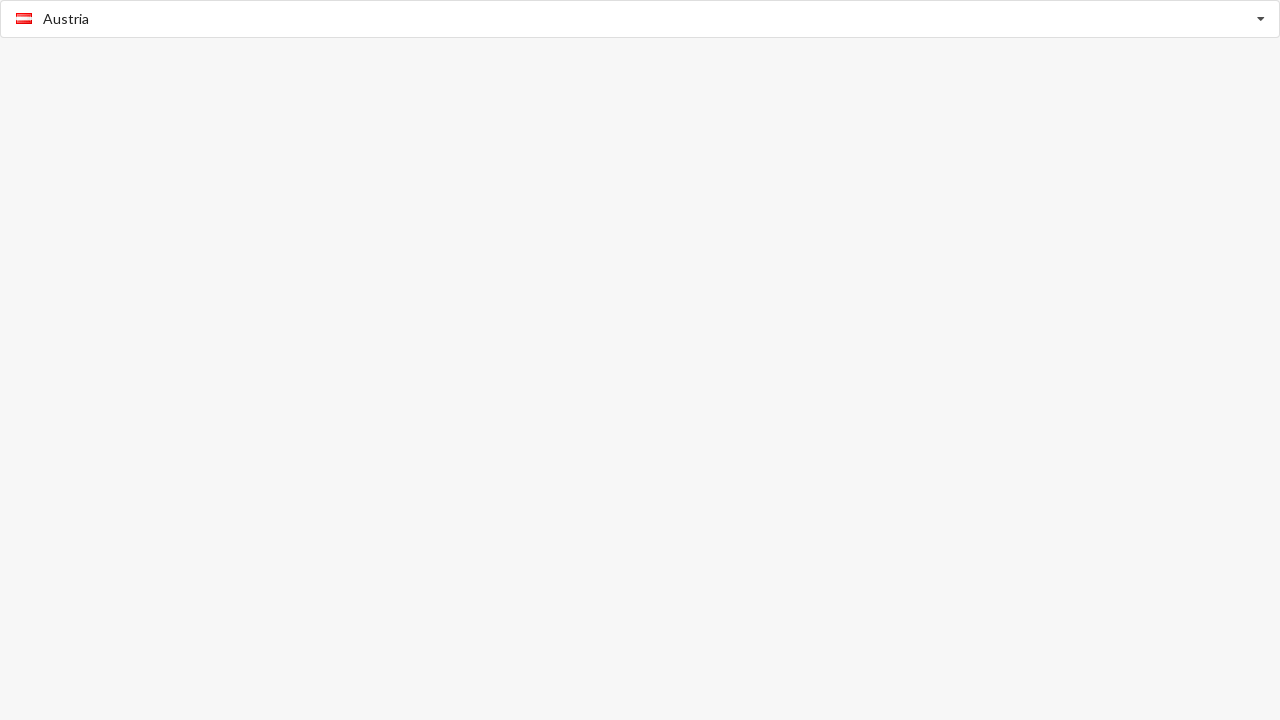

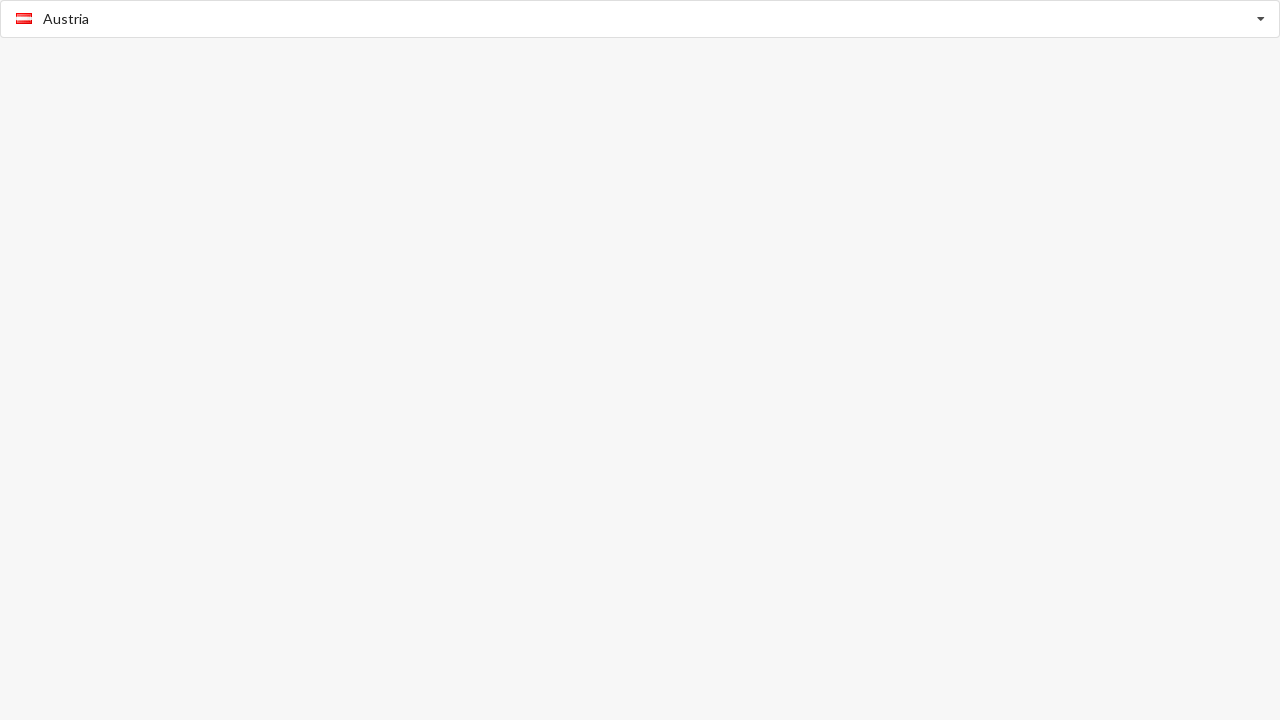